Tests mobile emulation on iPhone 12 Pro viewport by navigating to an e-commerce site, verifying mobile-specific elements, testing hamburger menu interaction, and performing a product search for "iPhone".

Starting URL: https://ecommerce-playground.lambdatest.io/

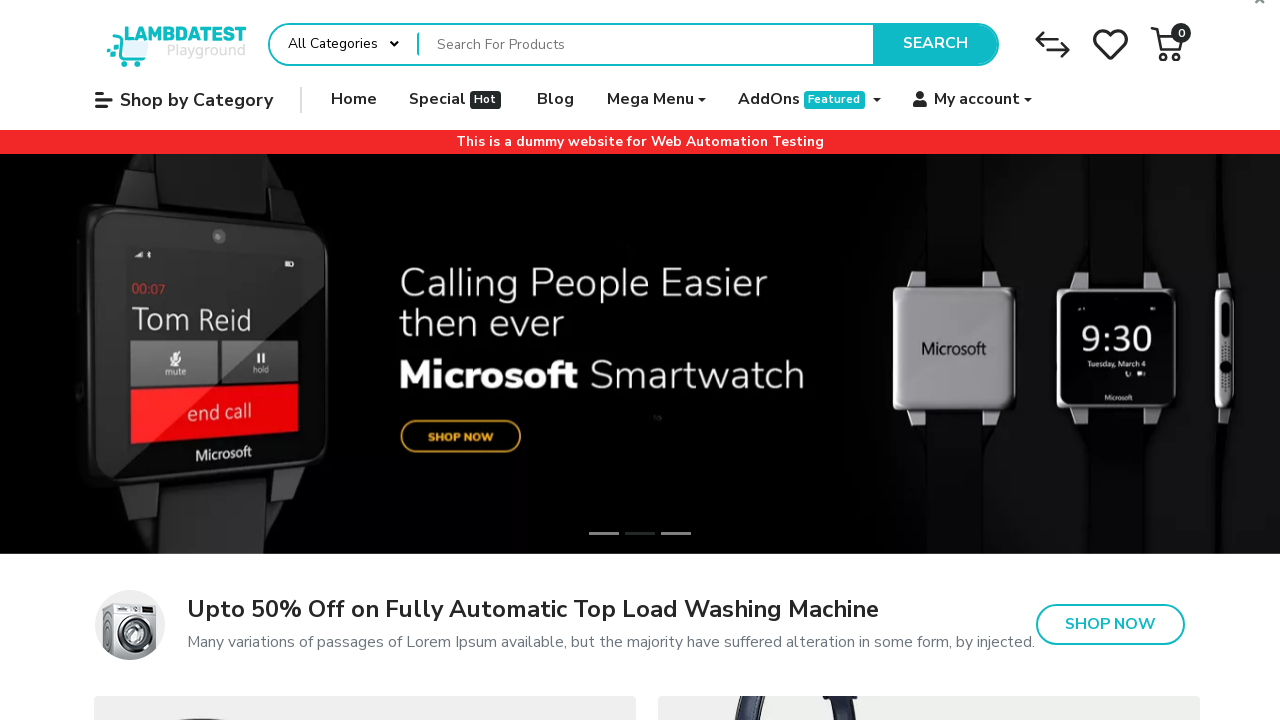

Set viewport to iPhone 12 Pro dimensions (390x844)
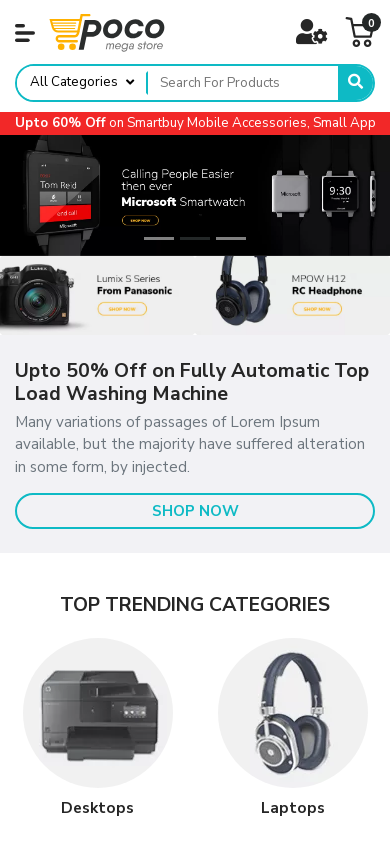

Waited for page to reach network idle state
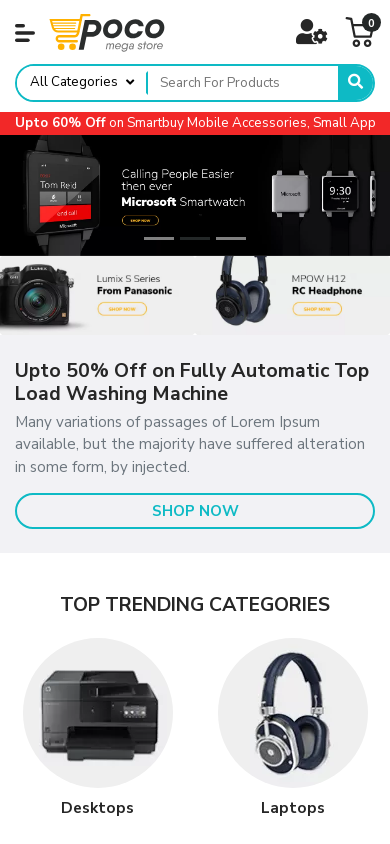

Located 'All Categories' header button
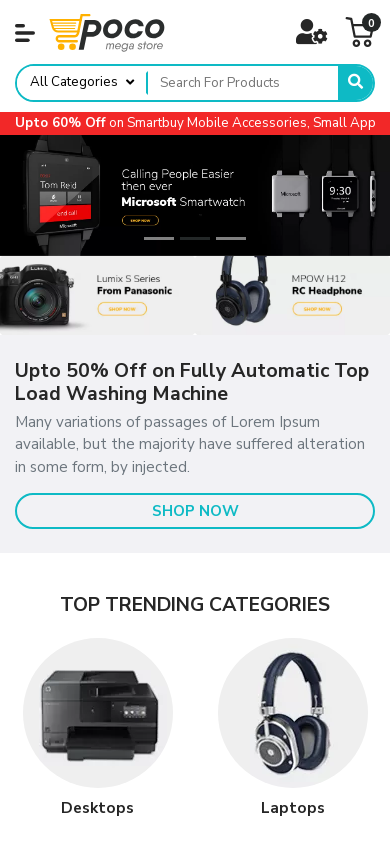

Verified 'All Categories' header is visible on iPhone 12 Pro
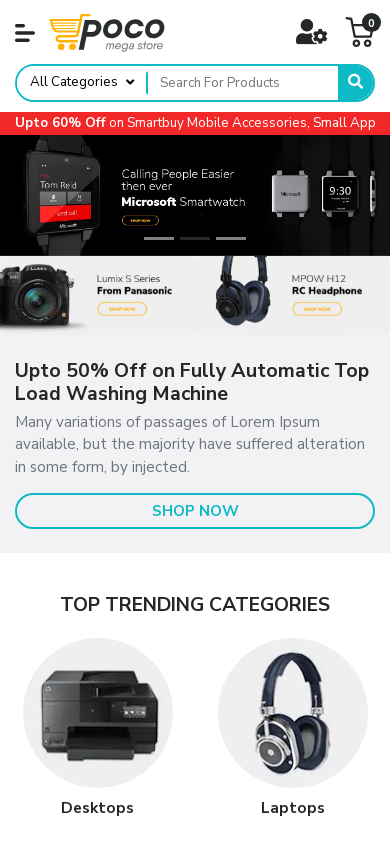

Located 'Shop by Category' mobile menu button
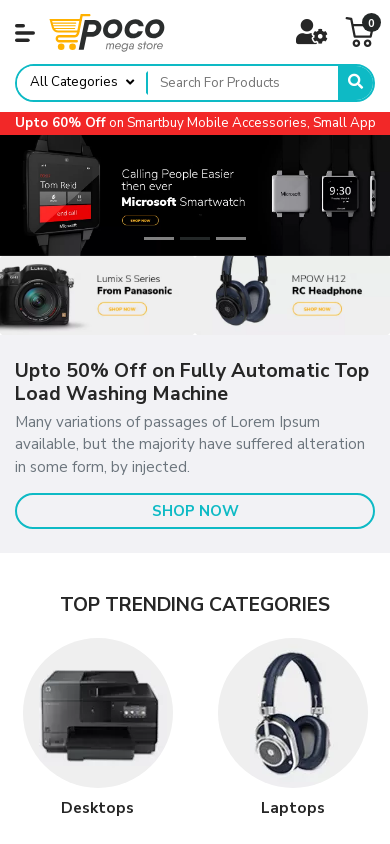

Verified mobile menu button is visible
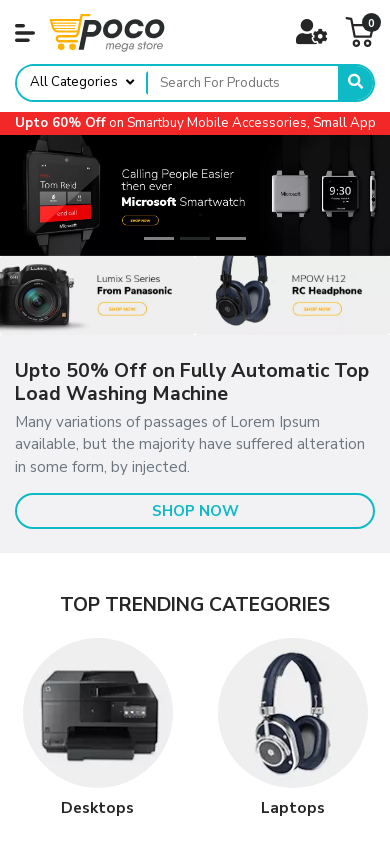

Located drawer element containing 'Top categories'
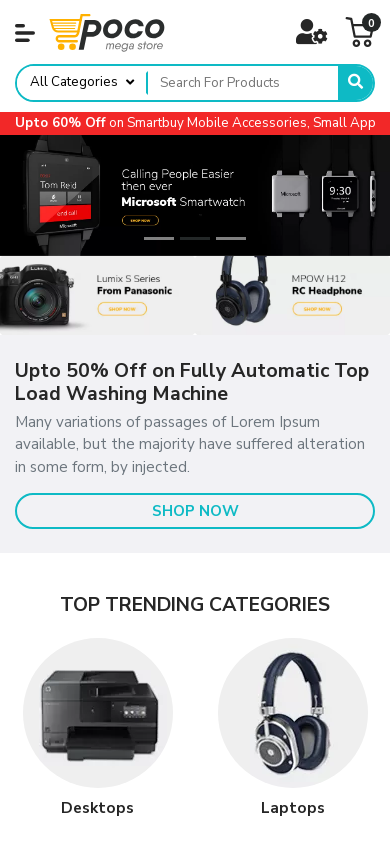

Verified drawer is not active before menu interaction
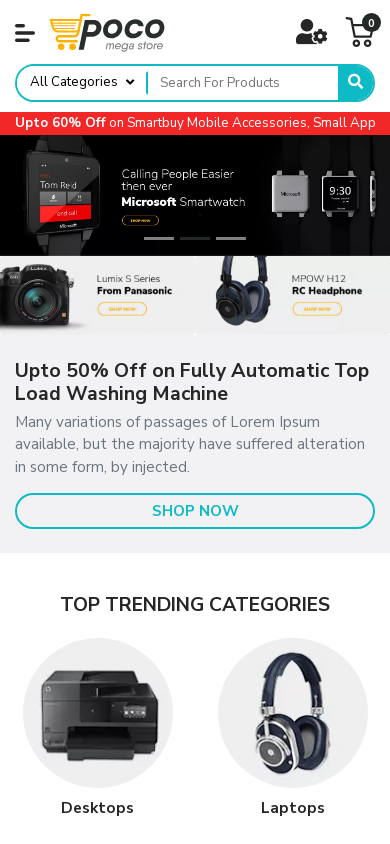

Clicked hamburger menu button at (25, 33) on internal:role=button[name="Shop by Category"i]
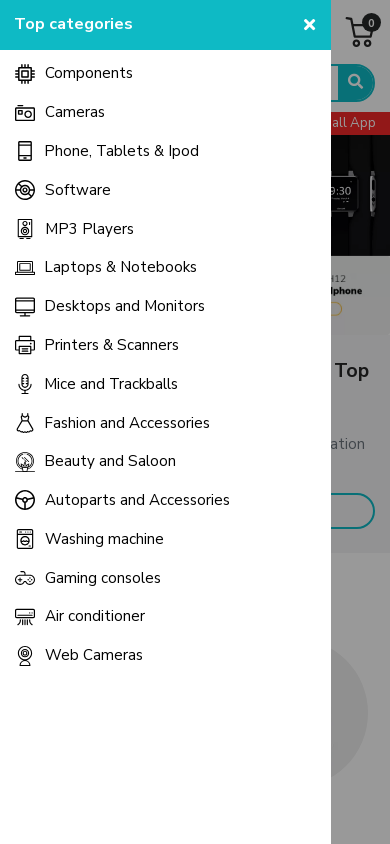

Waited 1 second for menu animation to complete
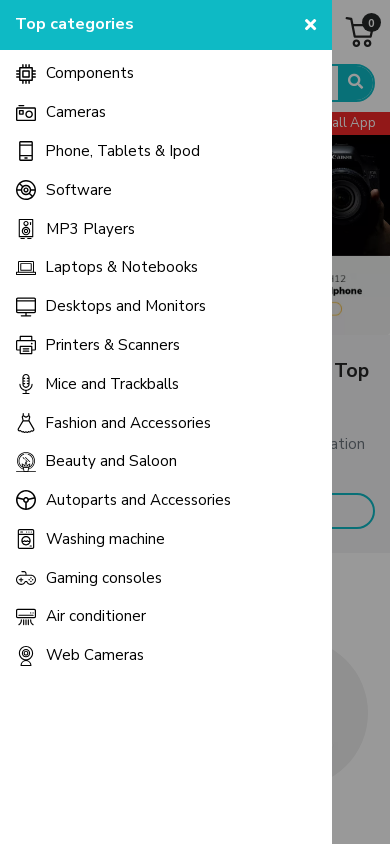

Re-located drawer element after menu click
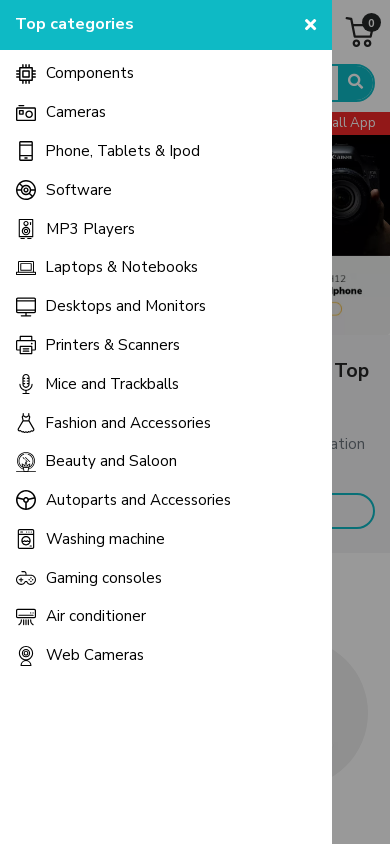

Verified drawer is now active after clicking menu
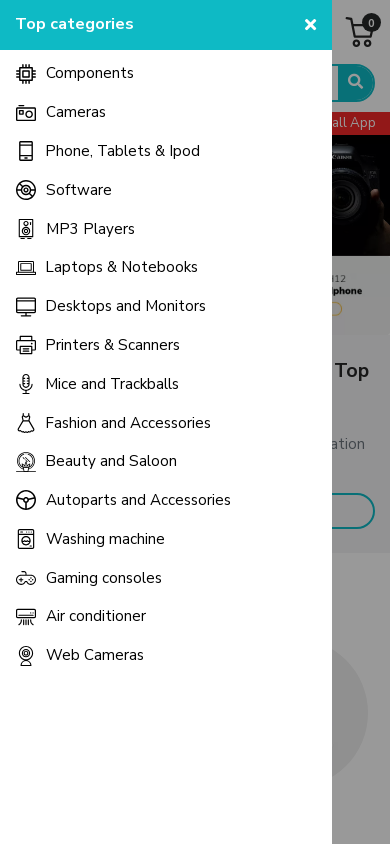

Located close button in drawer menu
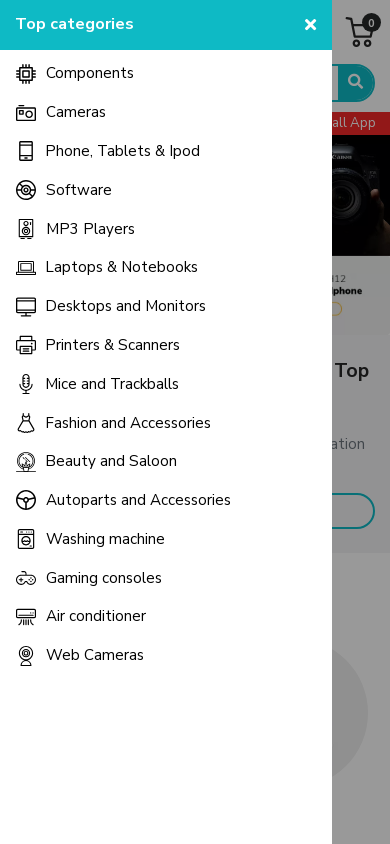

Clicked close button to dismiss drawer menu at (311, 25) on internal:role=heading[name="Top categories close"i] >> internal:label="close"i
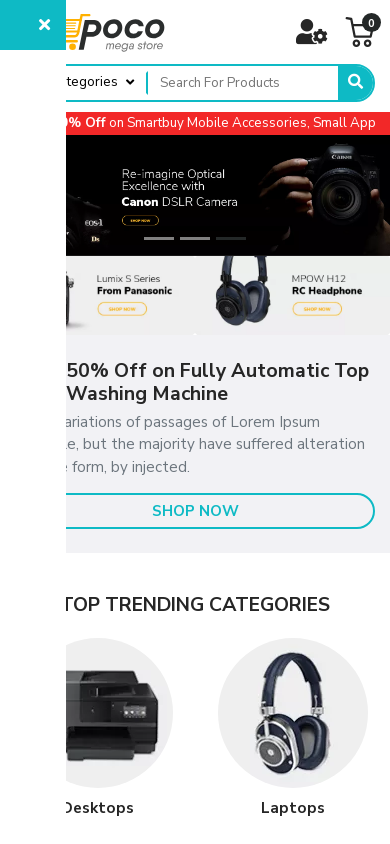

Waited 1 second for menu to close
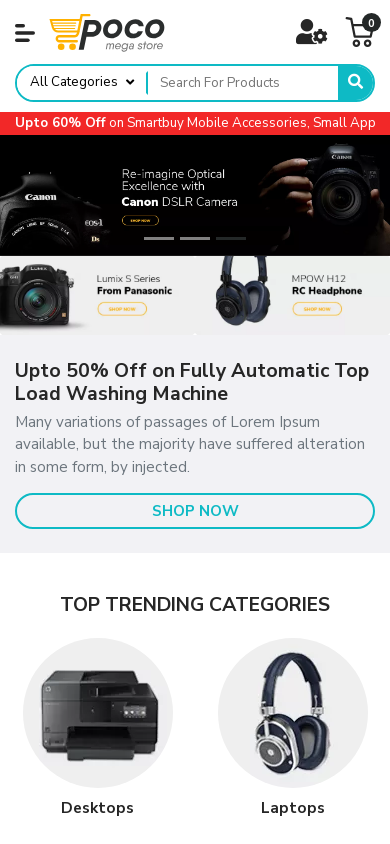

Located search icon
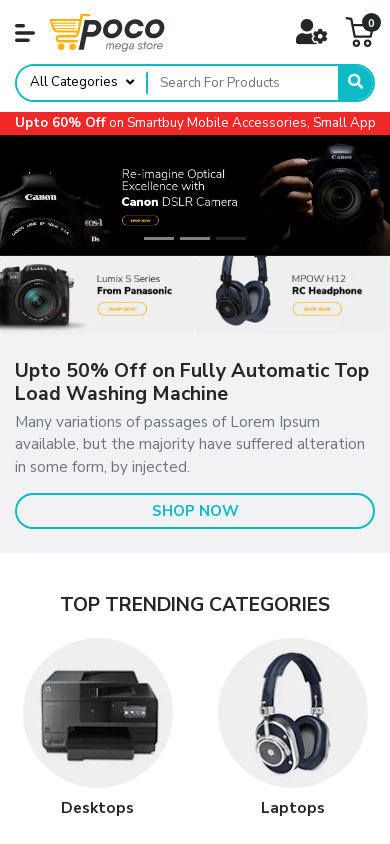

Clicked search icon at (356, 83) on internal:attr=[title="Search"i]
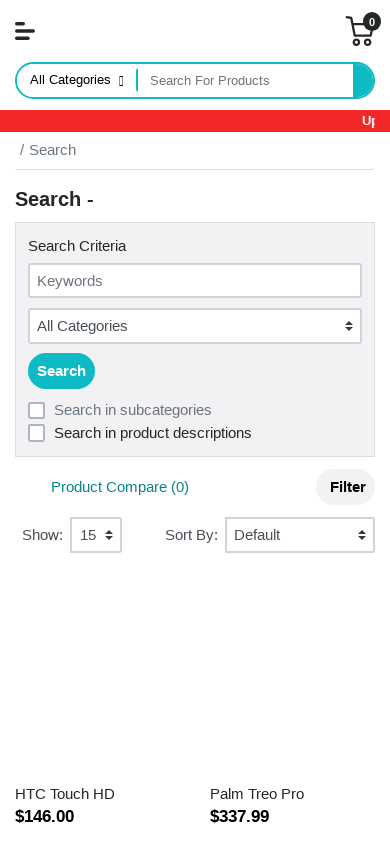

Waited 1 second for search interface to appear
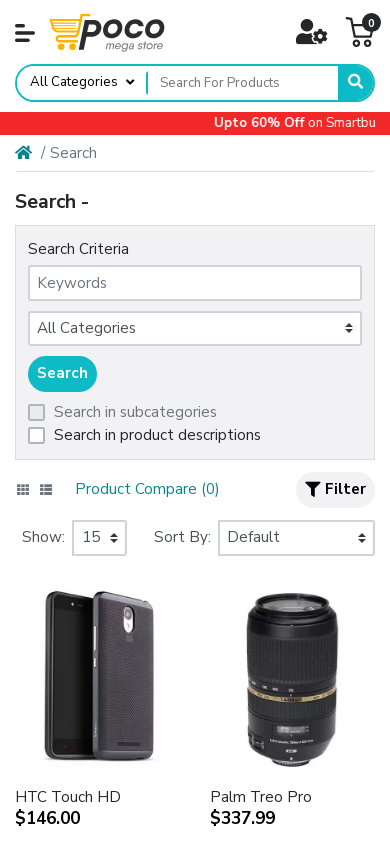

Located search input field with 'Keywords' placeholder
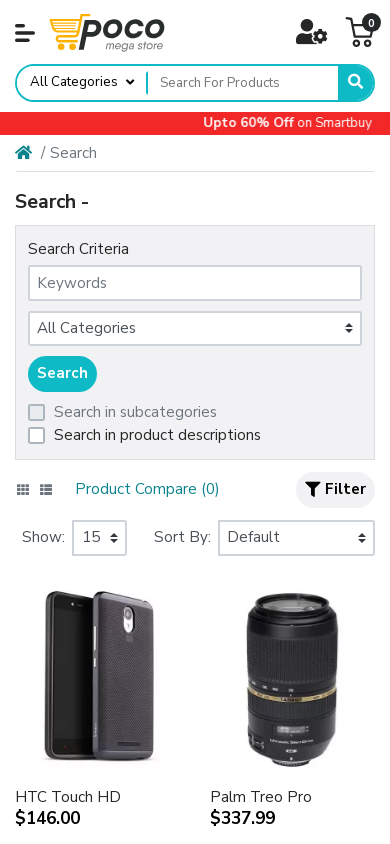

Verified search input field is visible
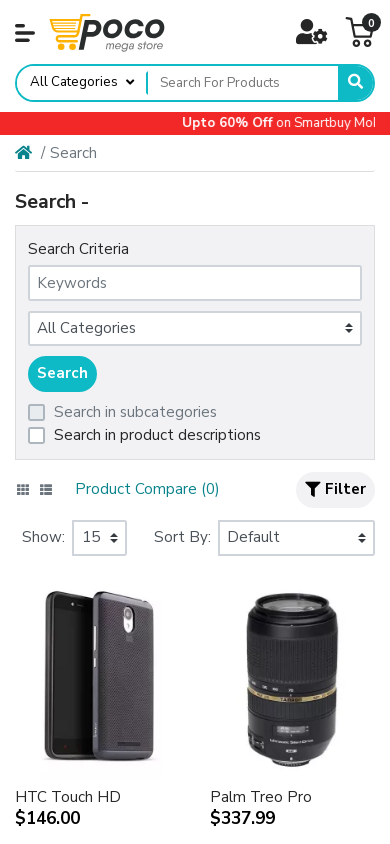

Filled search input with 'iPhone' on internal:attr=[placeholder="Keywords"i]
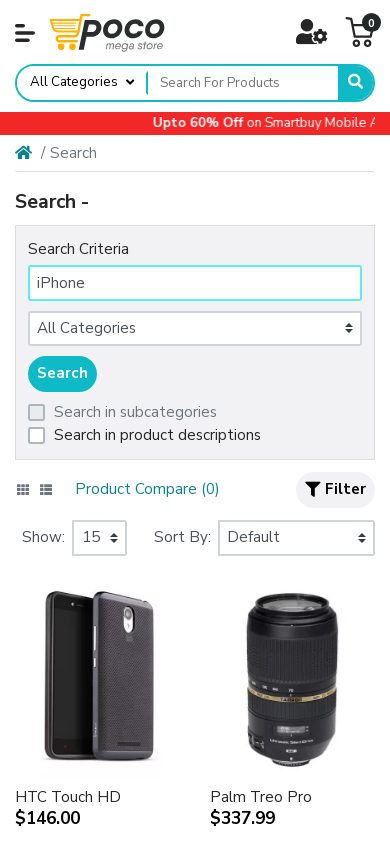

Pressed Enter to submit search for 'iPhone' on internal:attr=[placeholder="Keywords"i]
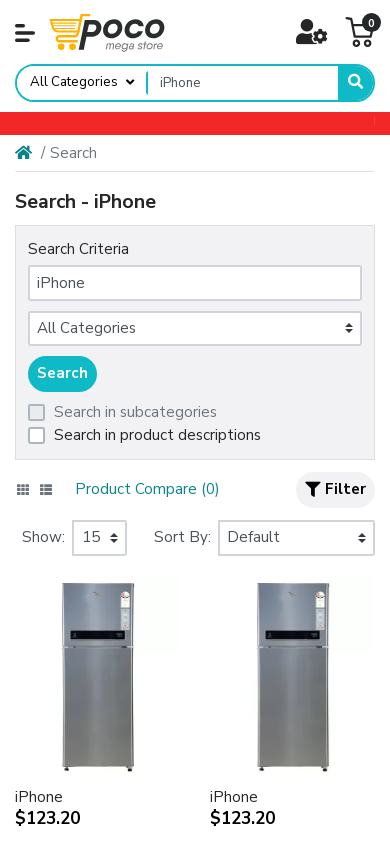

Waited for product layout elements to appear in search results
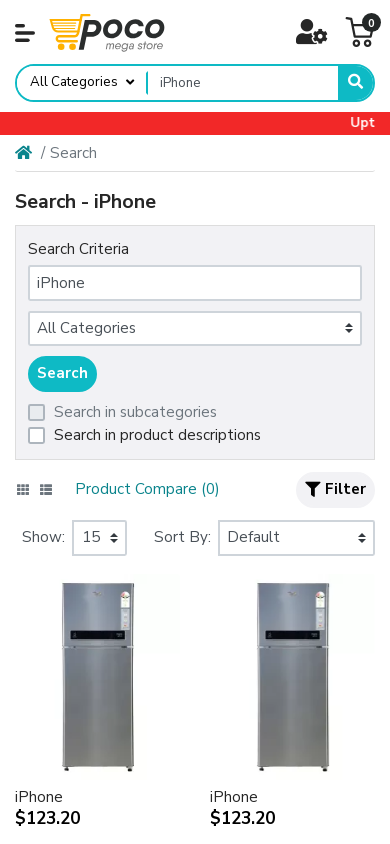

Located all product layout elements
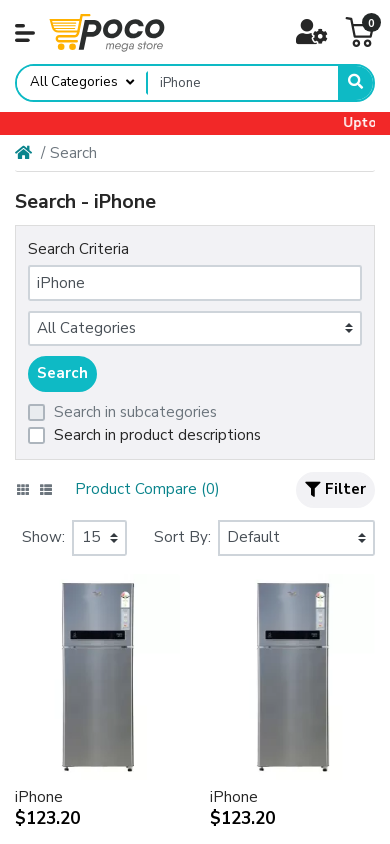

Verified search returned 4 products for 'iPhone'
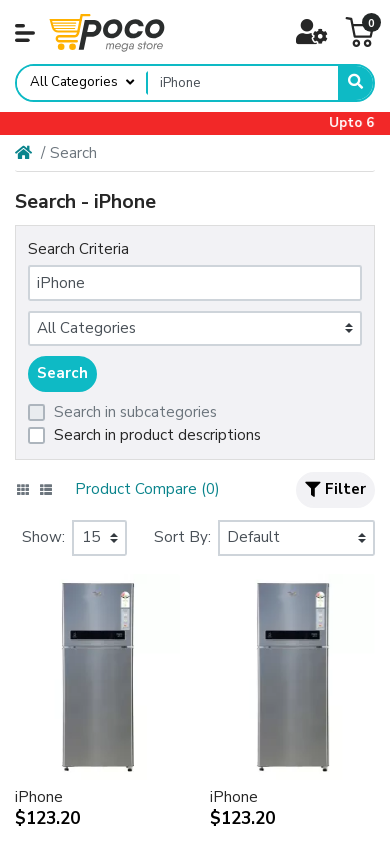

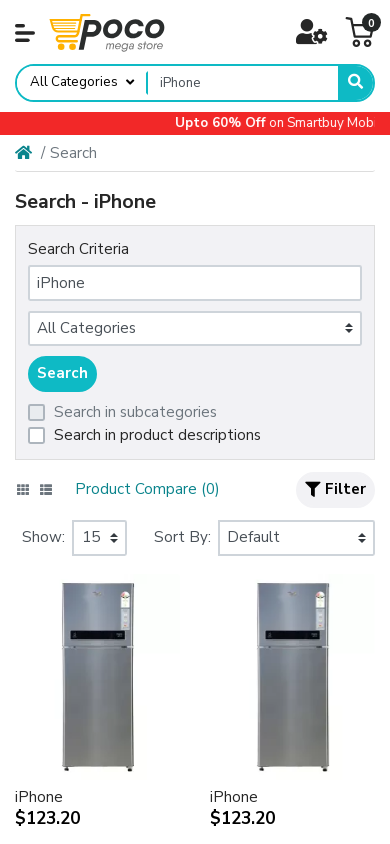